Tests the jQuery UI selectable widget by switching to the demo iframe and clicking on the 5th item in the selectable list to select it

Starting URL: https://jqueryui.com/selectable/

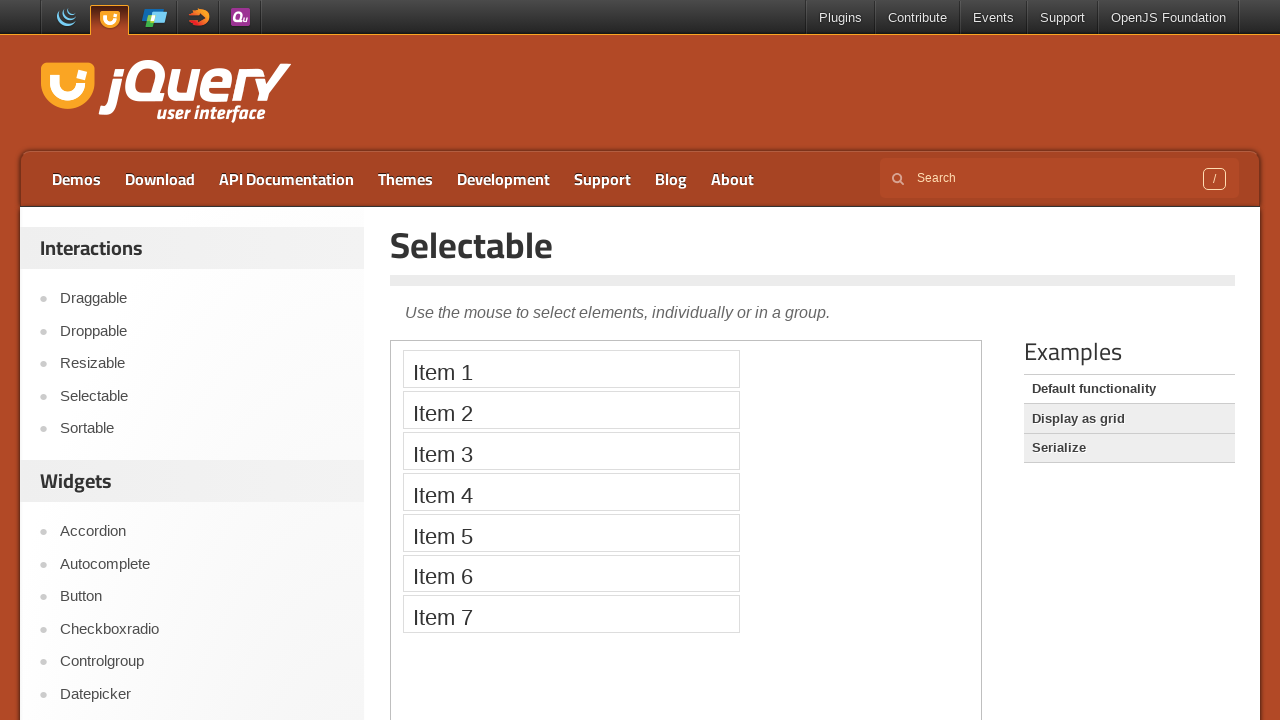

Navigated to jQuery UI selectable demo page
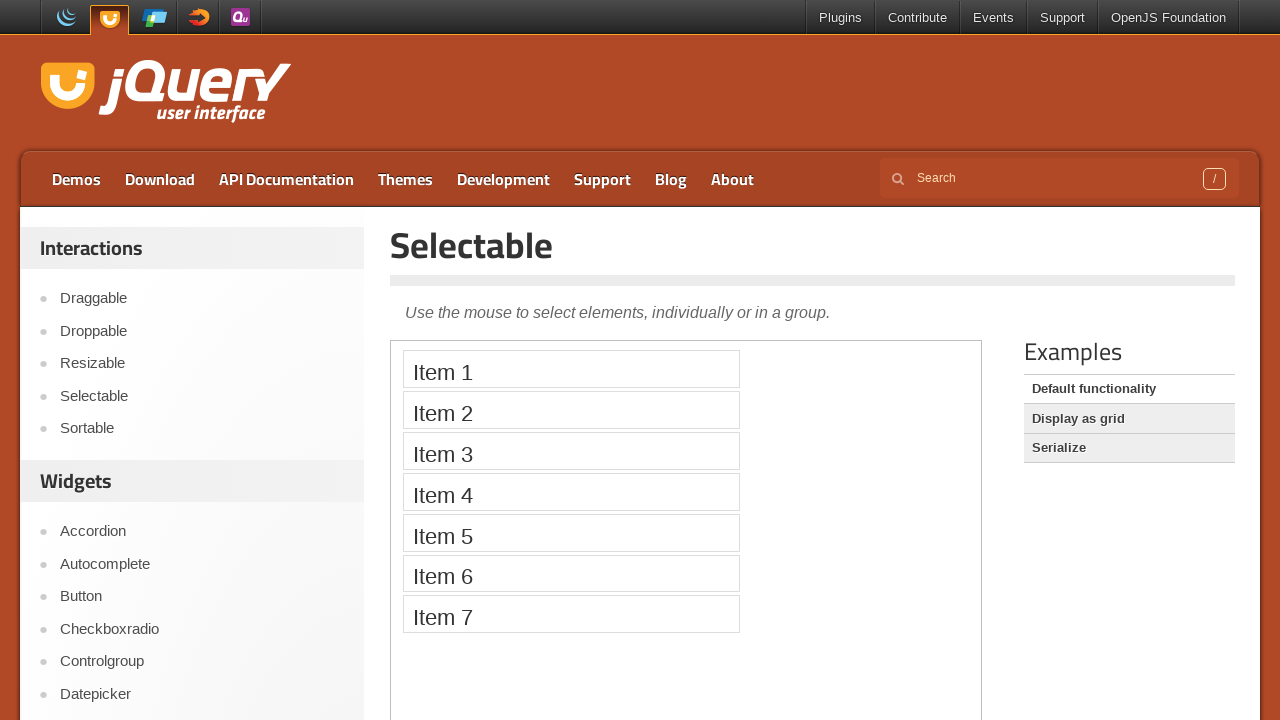

Located the demo iframe
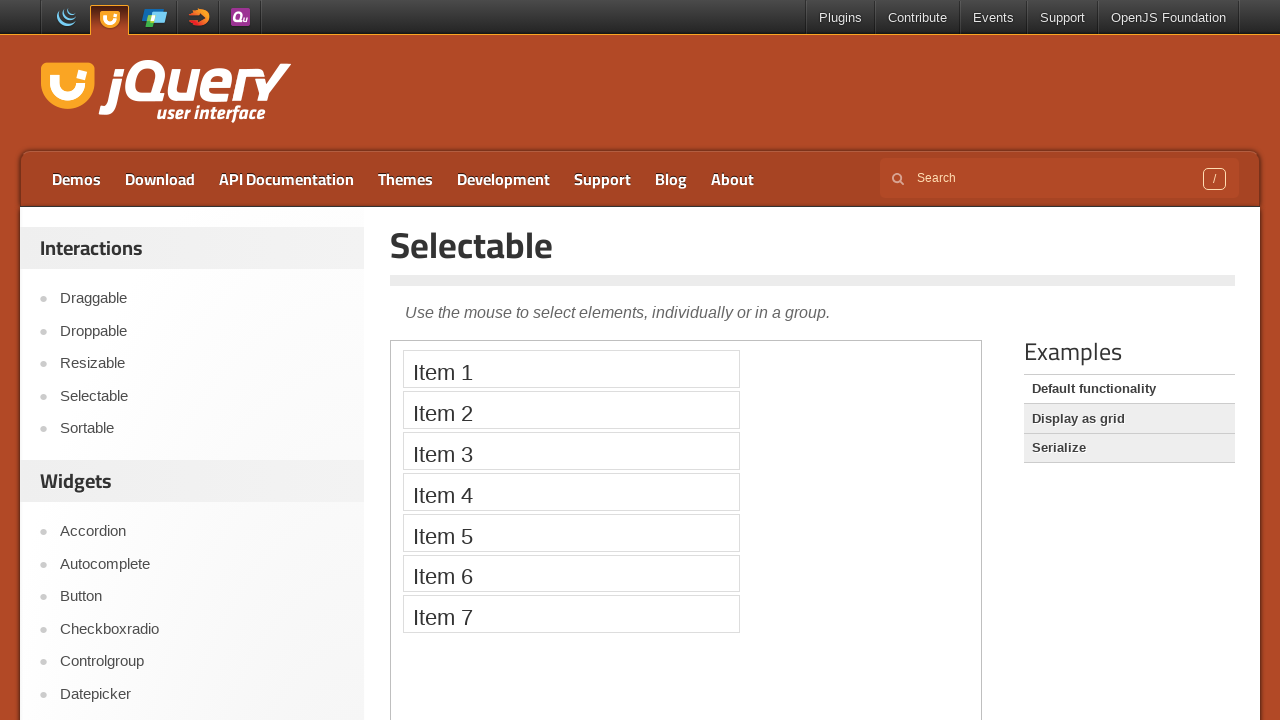

Clicked the 5th item in the selectable list at (571, 532) on iframe.demo-frame >> nth=0 >> internal:control=enter-frame >> xpath=//ol[@id='se
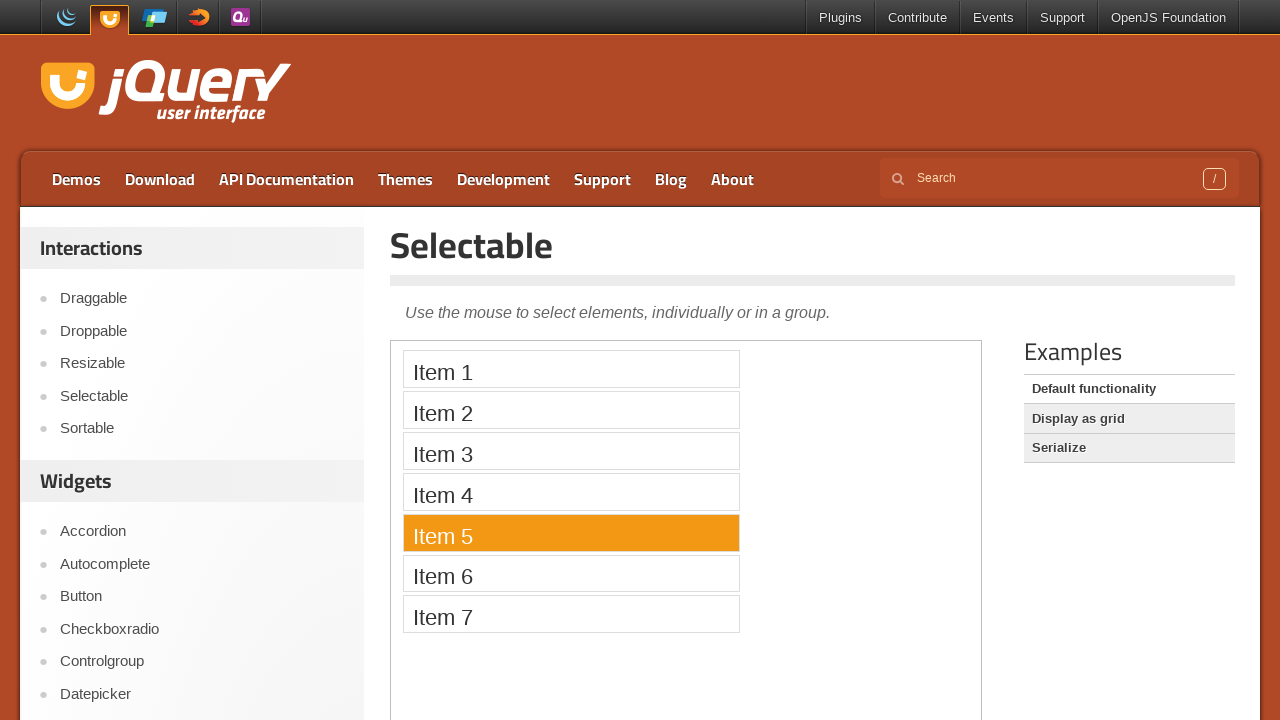

Verified the 5th item is visible and selected
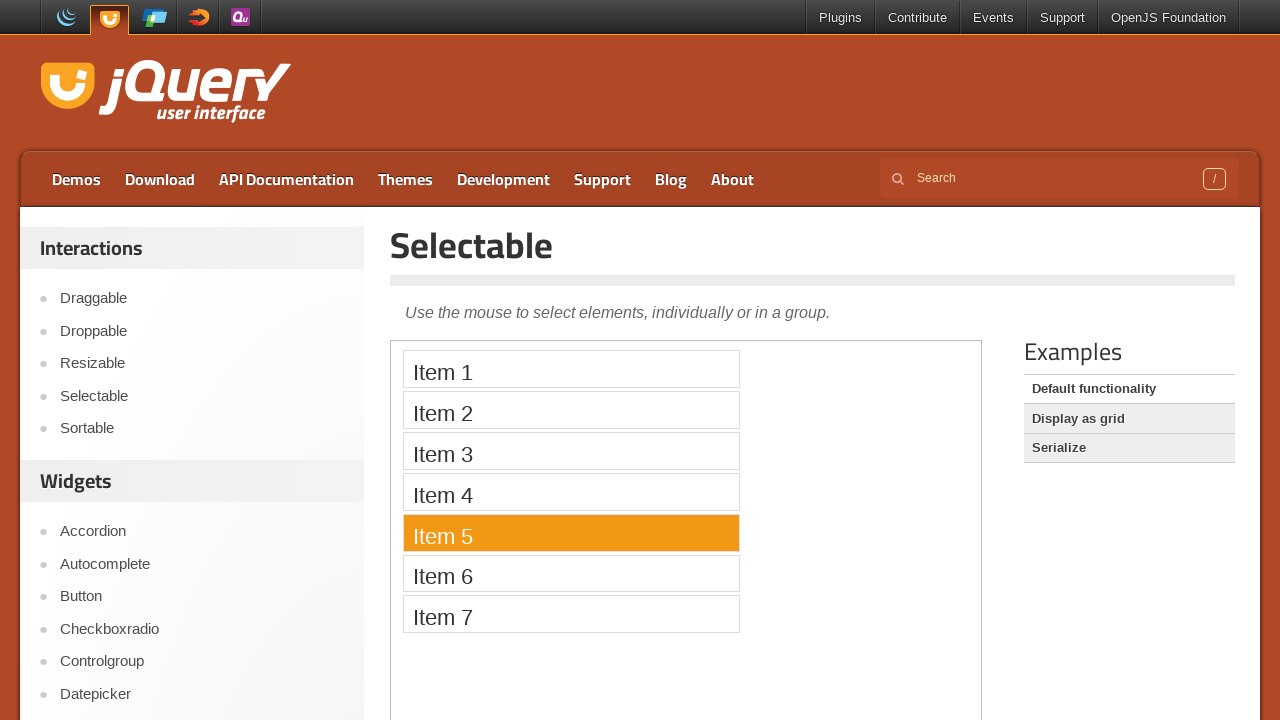

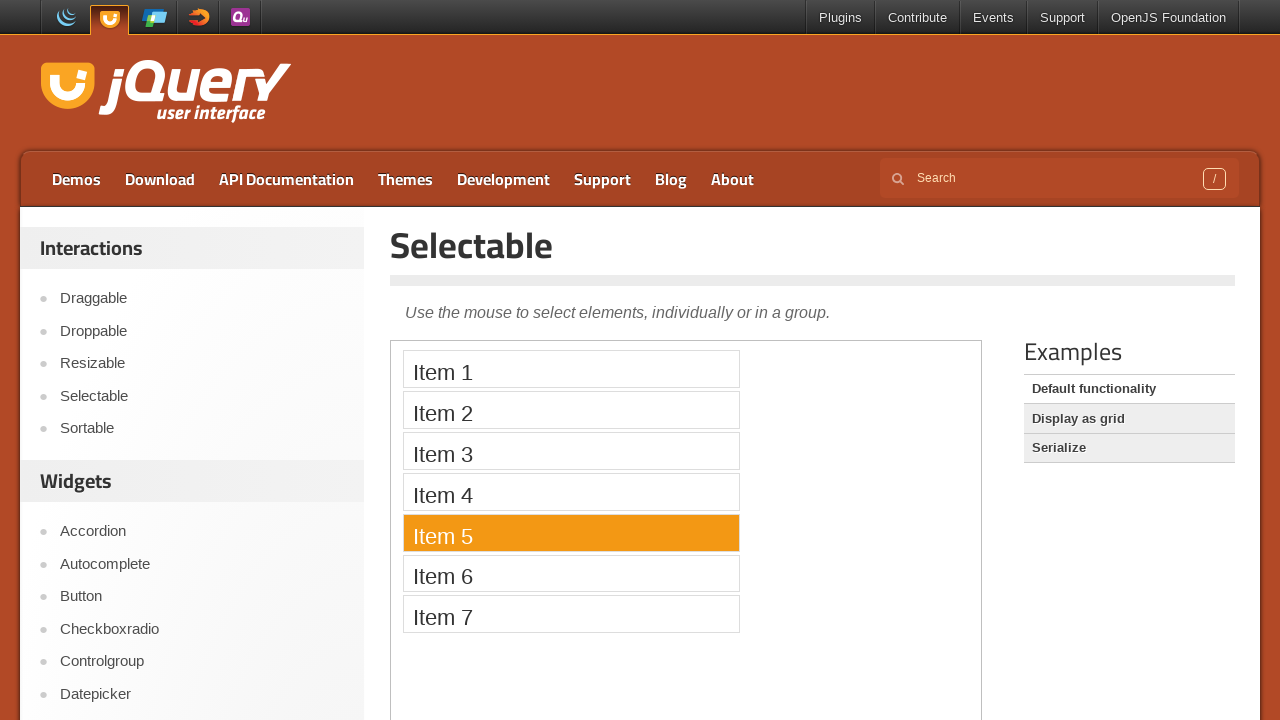